Tests the complete flight booking flow on BlazeDemo by selecting origin and destination cities, choosing a flight, filling payment details, and completing the purchase.

Starting URL: https://www.blazedemo.com/

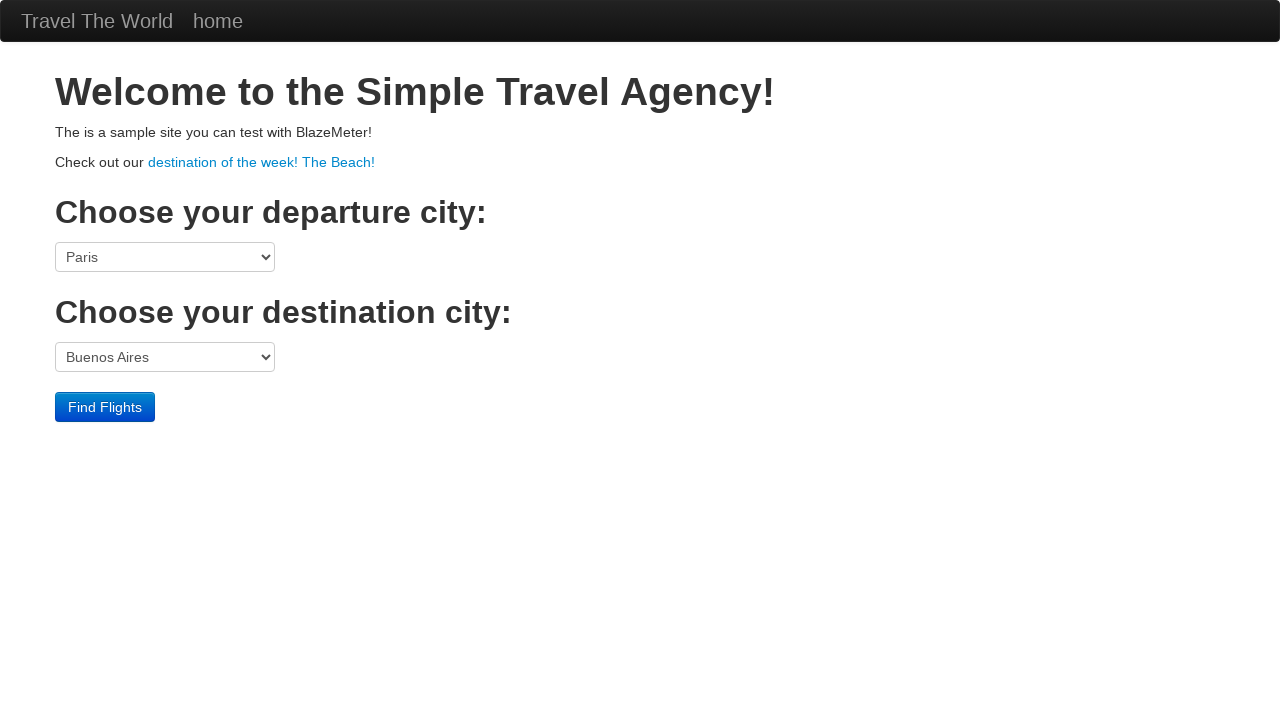

Clicked origin port dropdown at (165, 257) on select[name='fromPort']
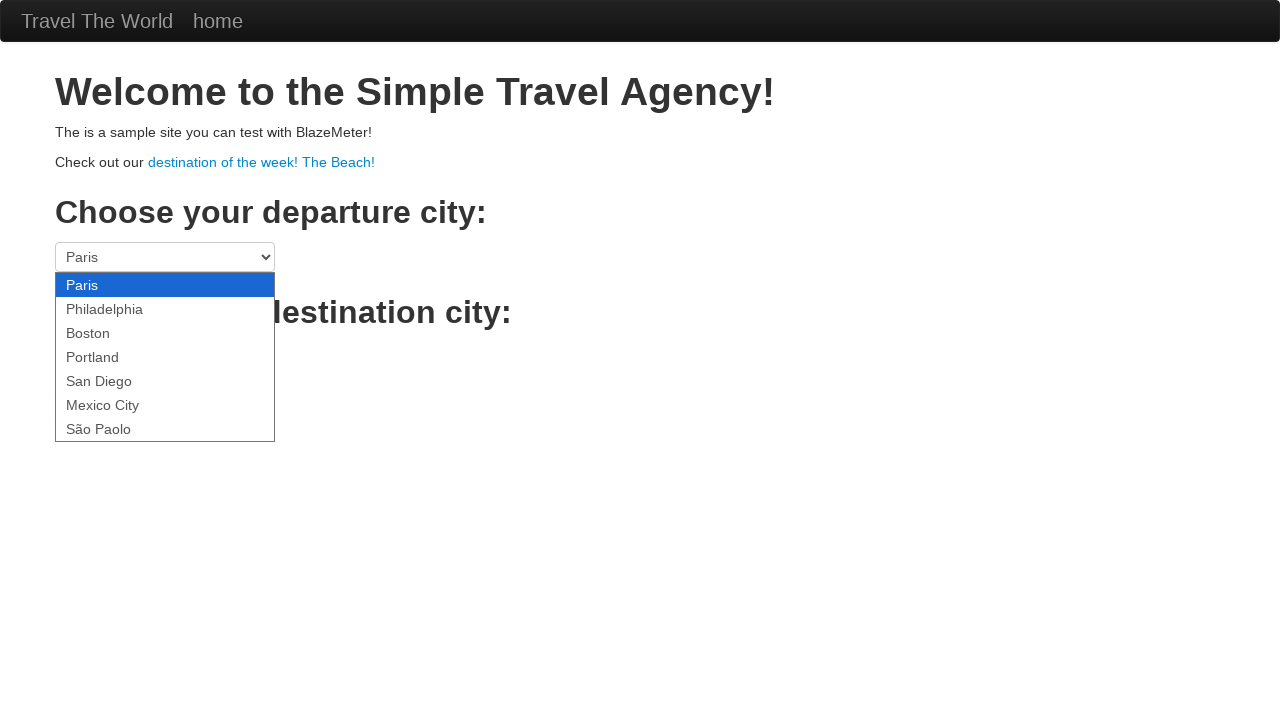

Selected São Paolo as origin city on select[name='fromPort']
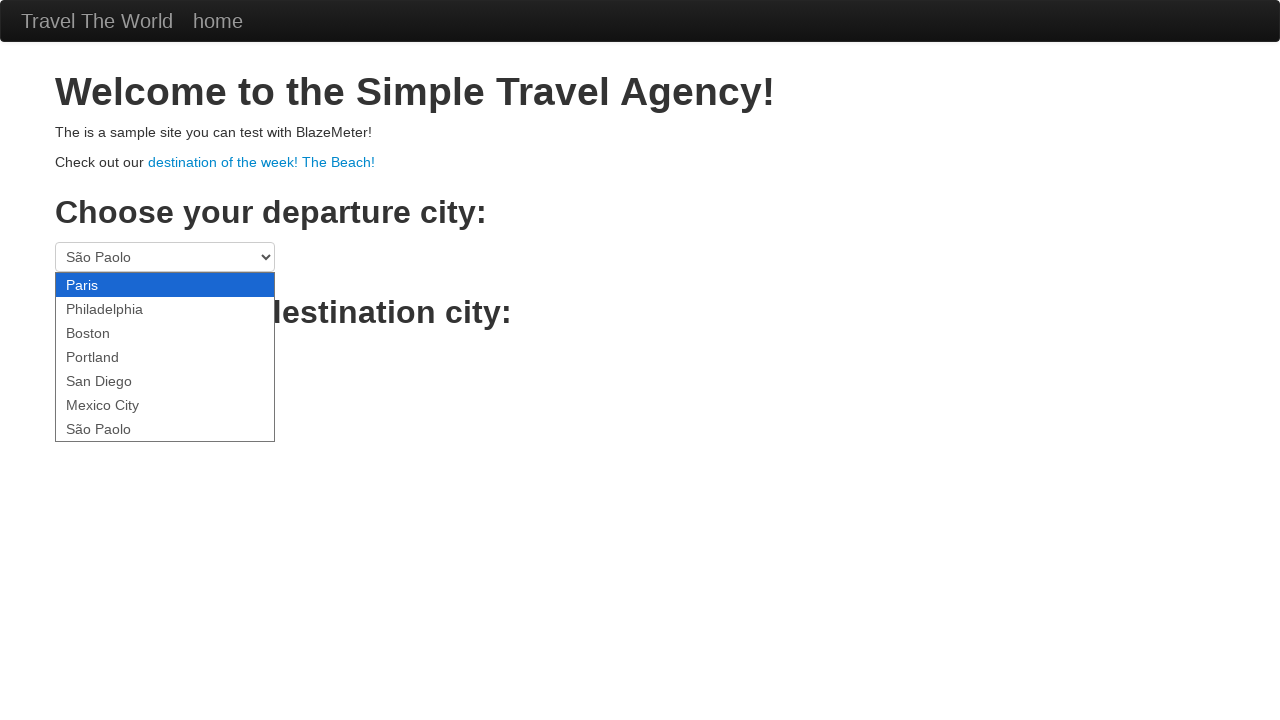

Clicked destination port dropdown at (165, 357) on select[name='toPort']
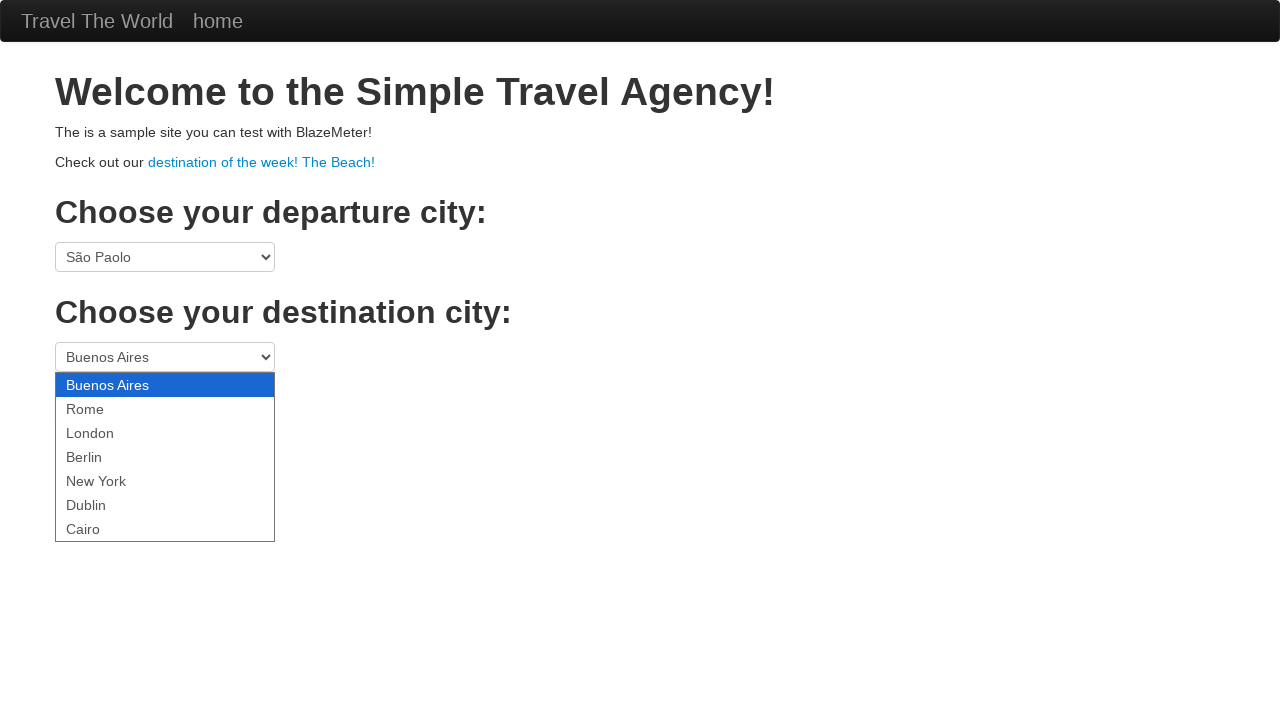

Selected Cairo as destination city on select[name='toPort']
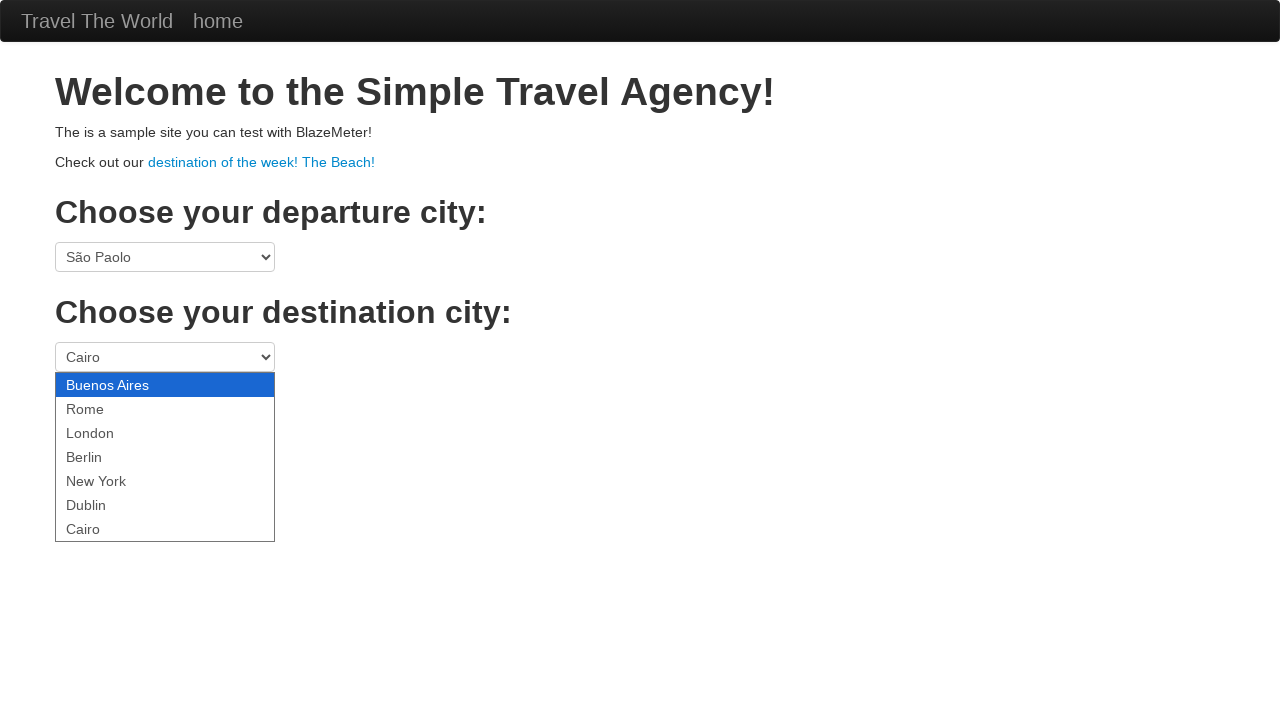

Clicked Find Flights button at (105, 407) on .btn-primary
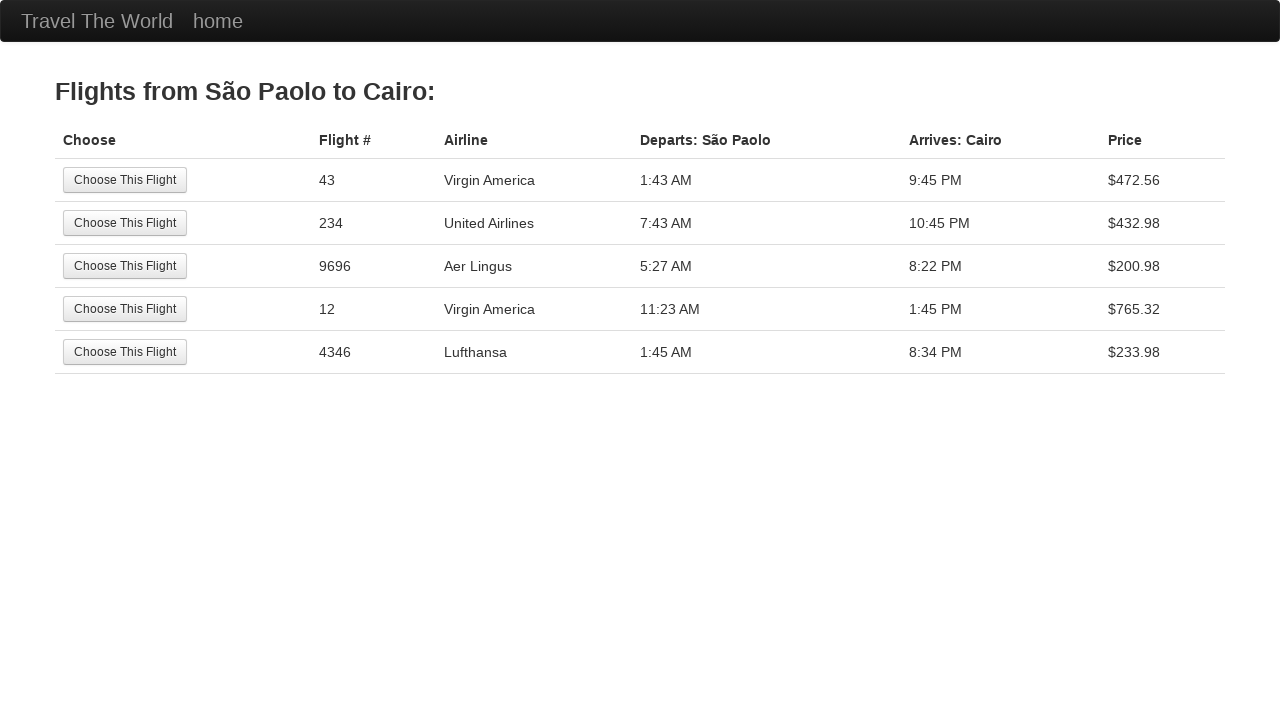

Flights list loaded
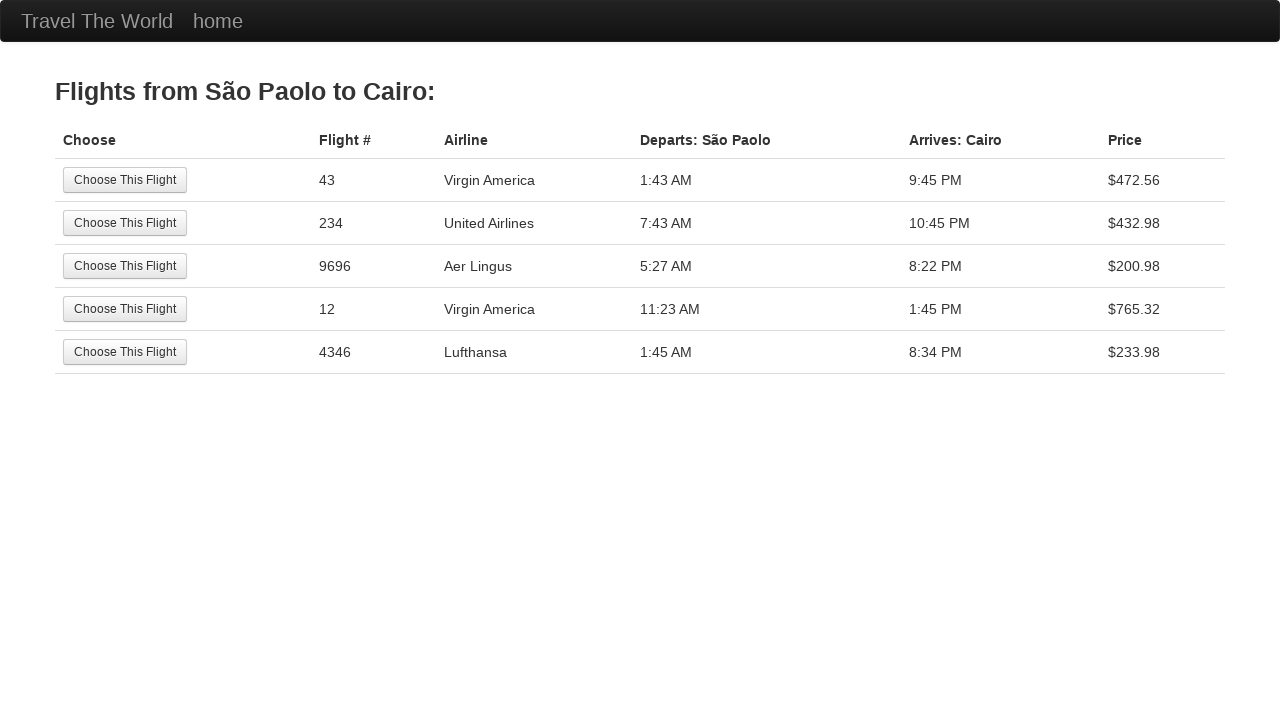

Selected first available flight at (125, 180) on tr:nth-child(1) .btn
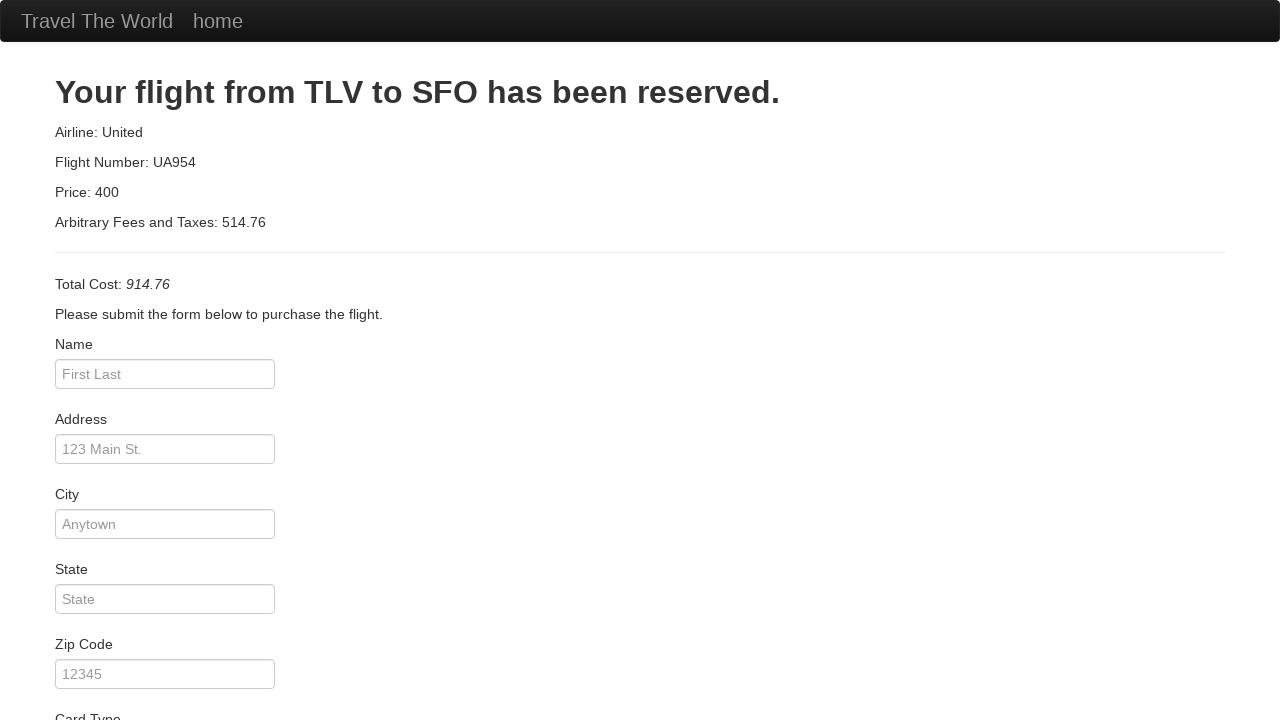

Payment page loaded
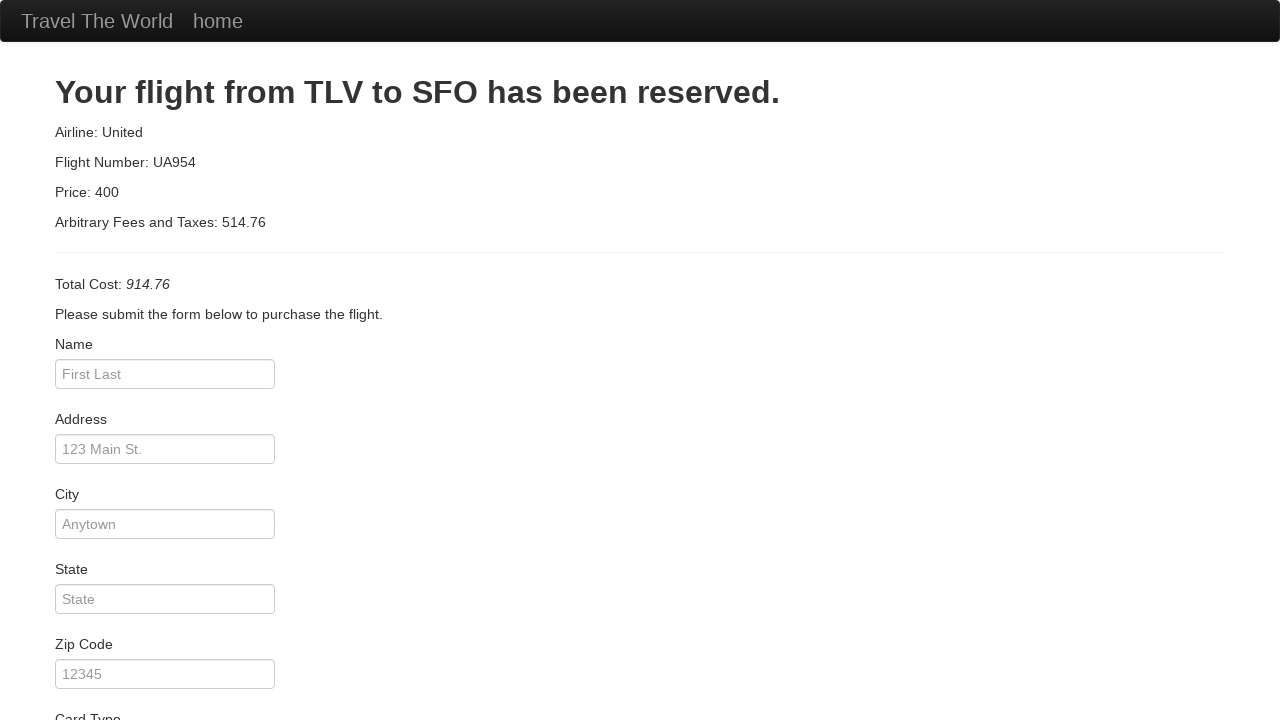

Clicked card type dropdown at (165, 360) on #cardType
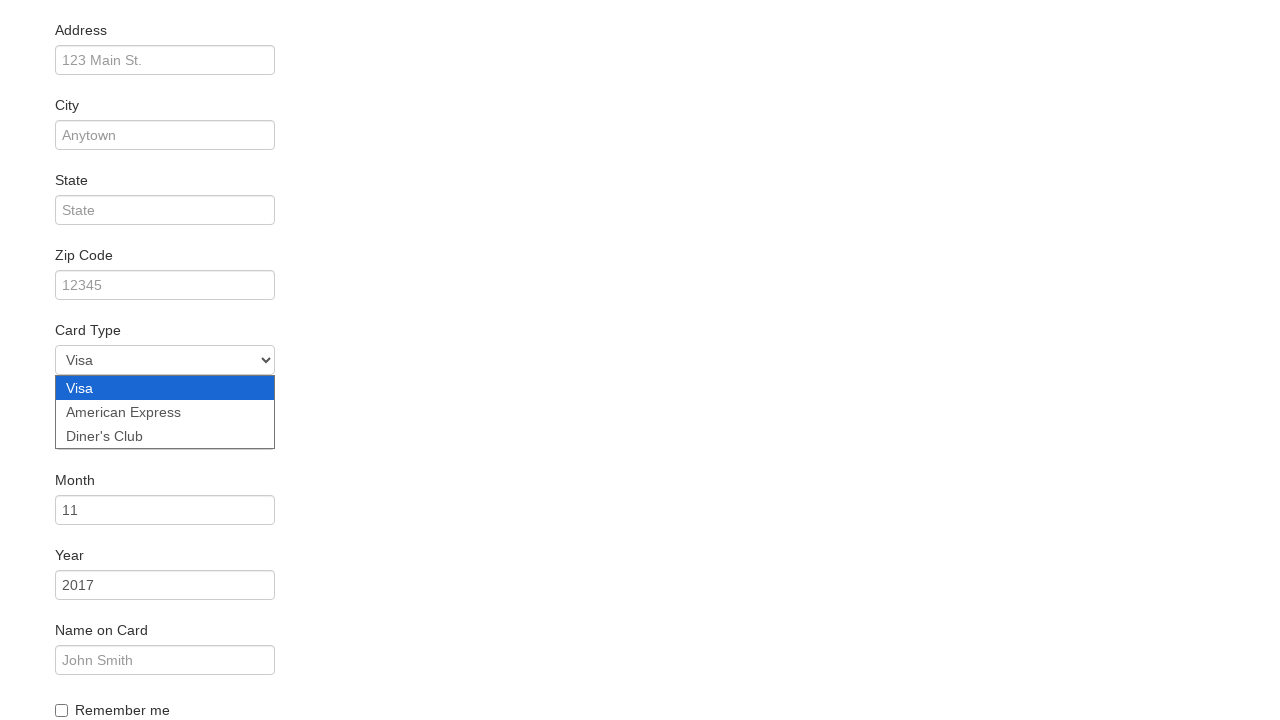

Selected American Express as payment card type on #cardType
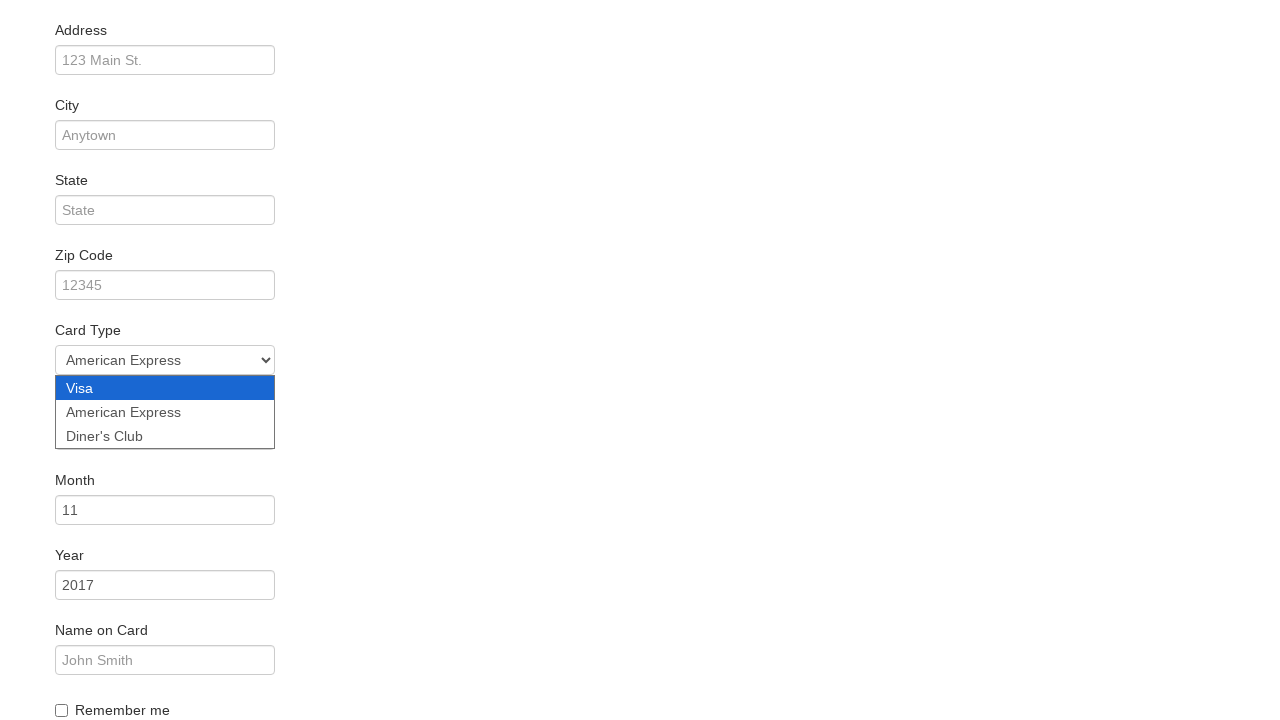

Clicked Remember Me checkbox at (62, 710) on #rememberMe
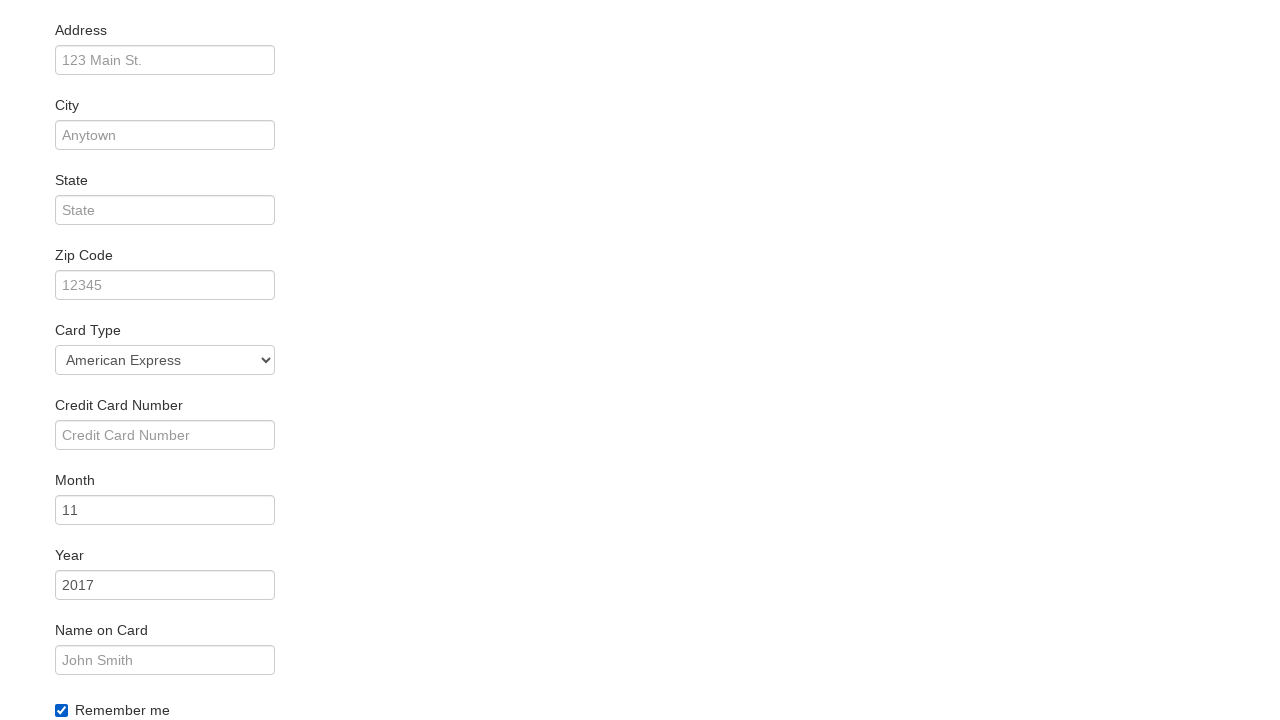

Clicked on name input field at (165, 360) on #inputName
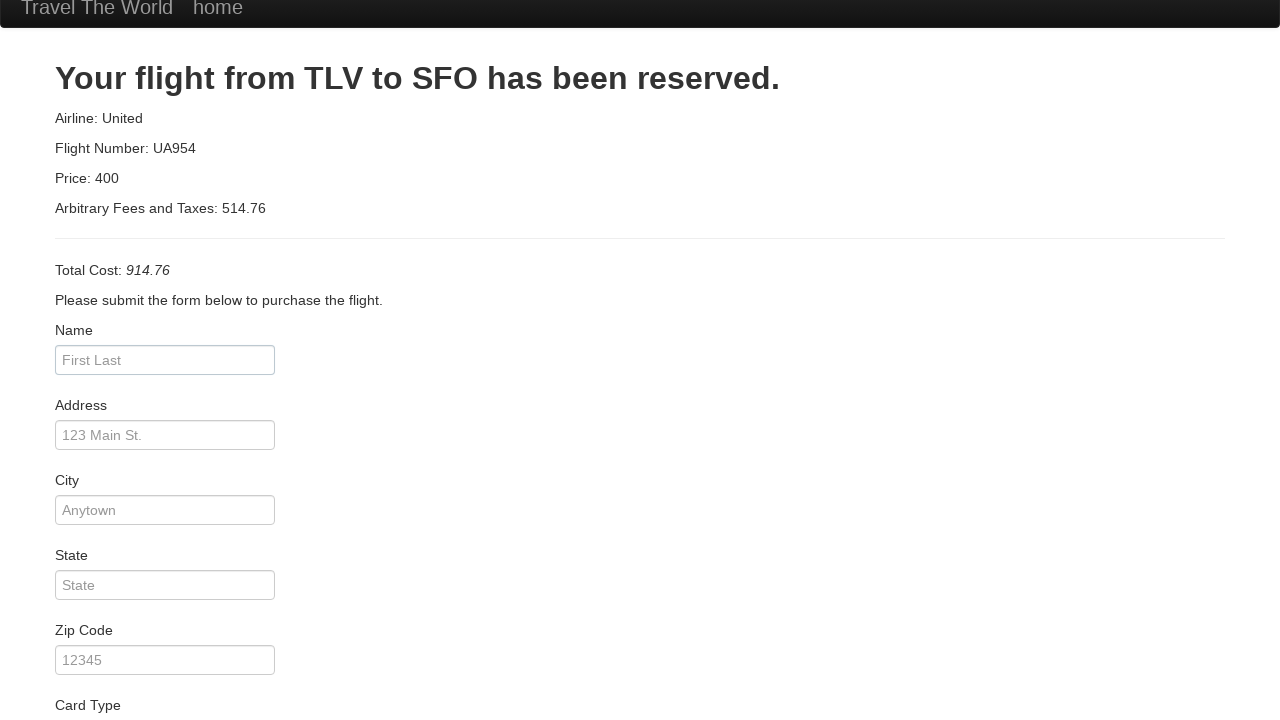

Filled in cardholder name 'Juca Pato' on #inputName
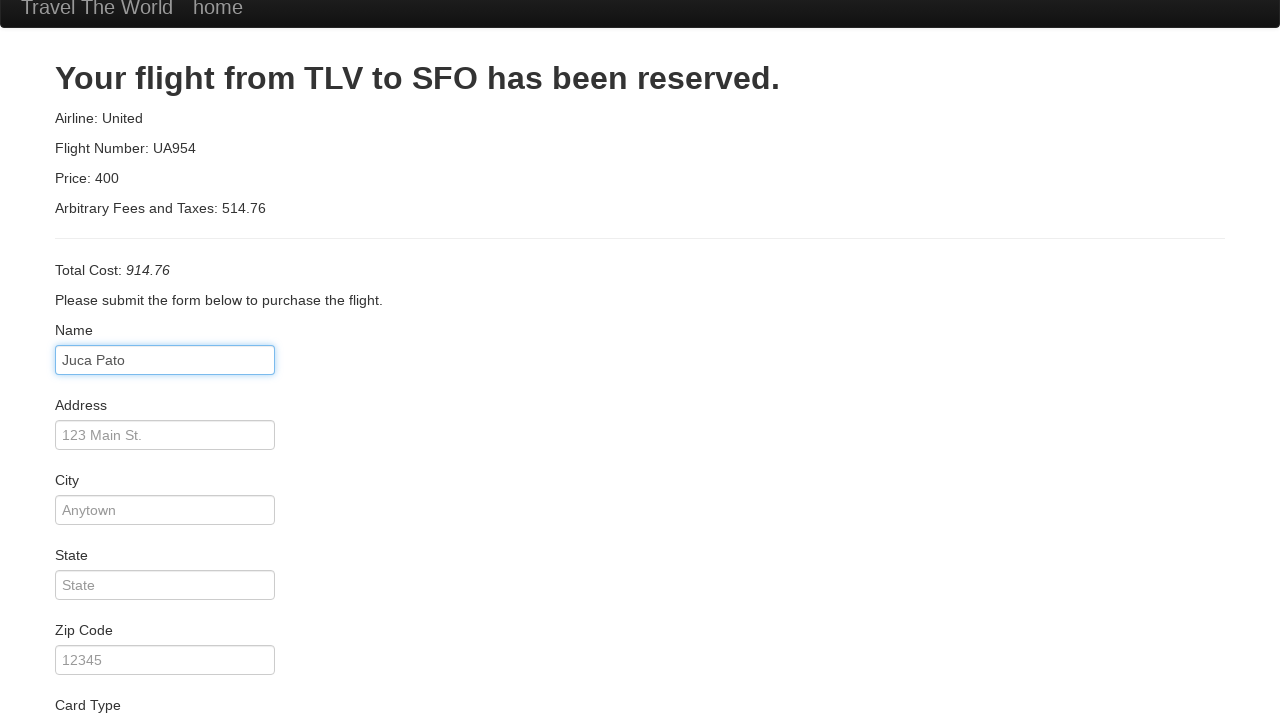

Clicked Purchase button to complete booking at (118, 685) on .btn-primary
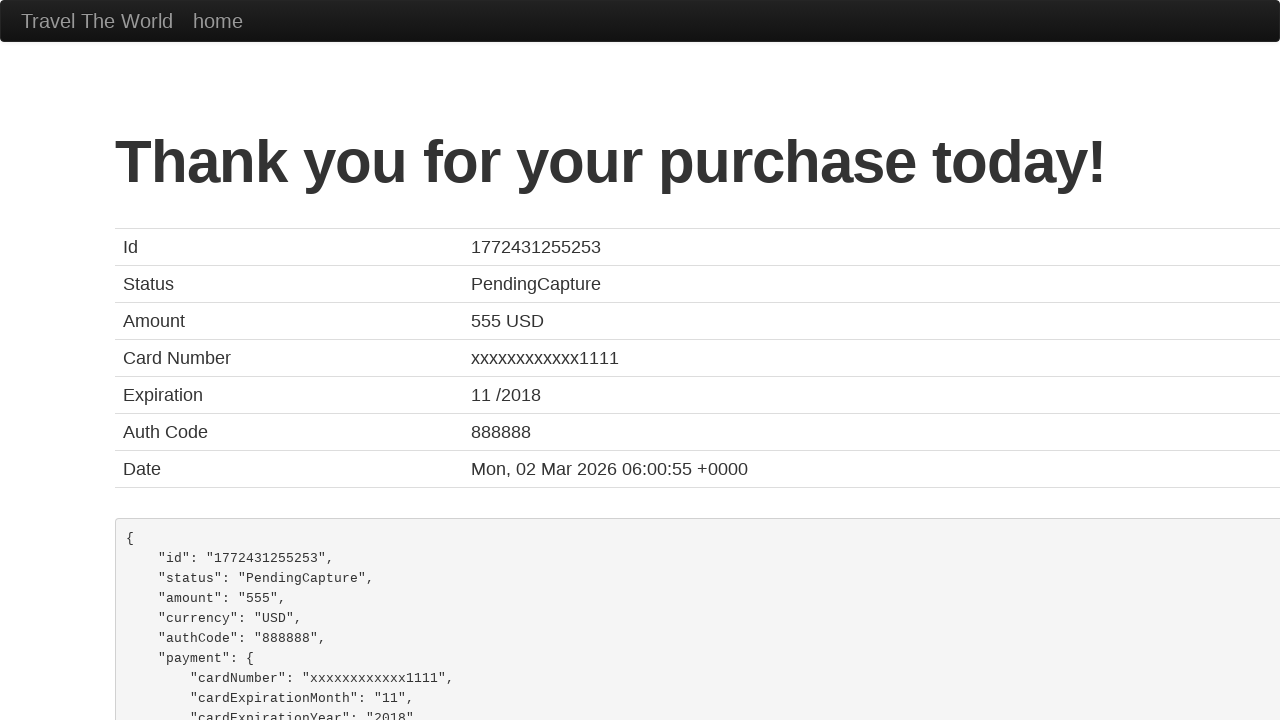

Confirmation page loaded
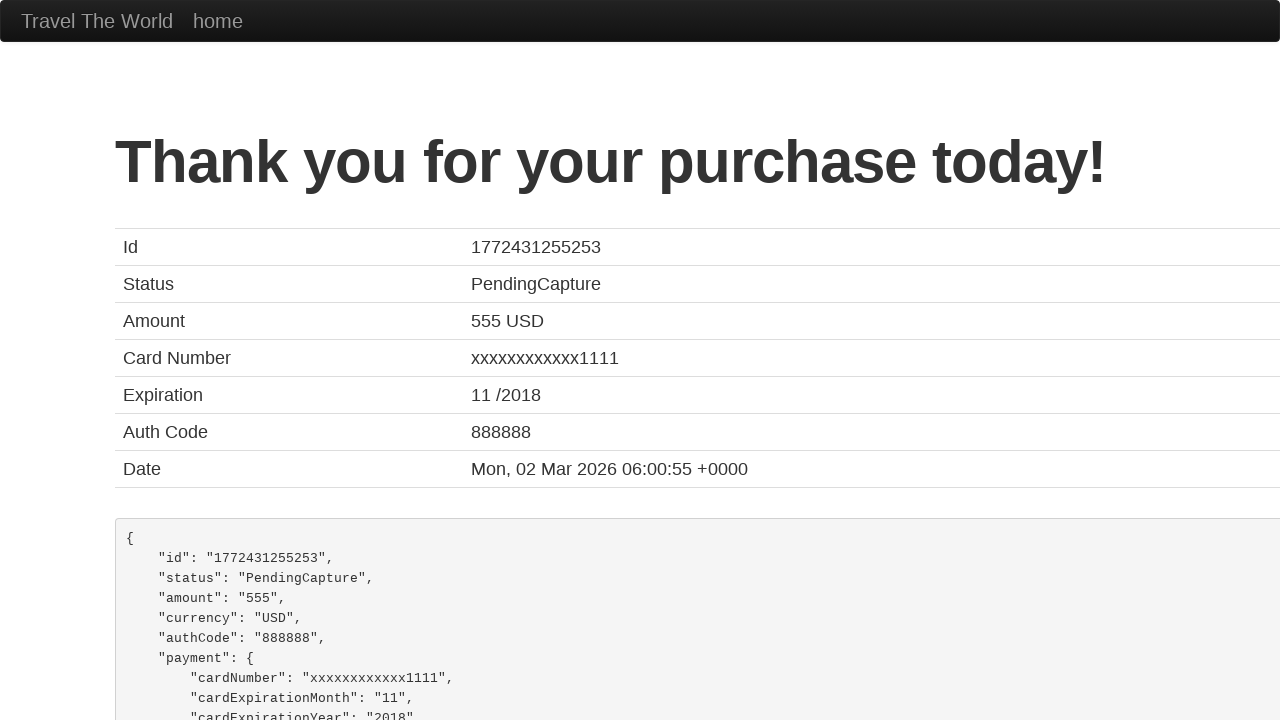

Verified success message 'Thank you for your purchase today!'
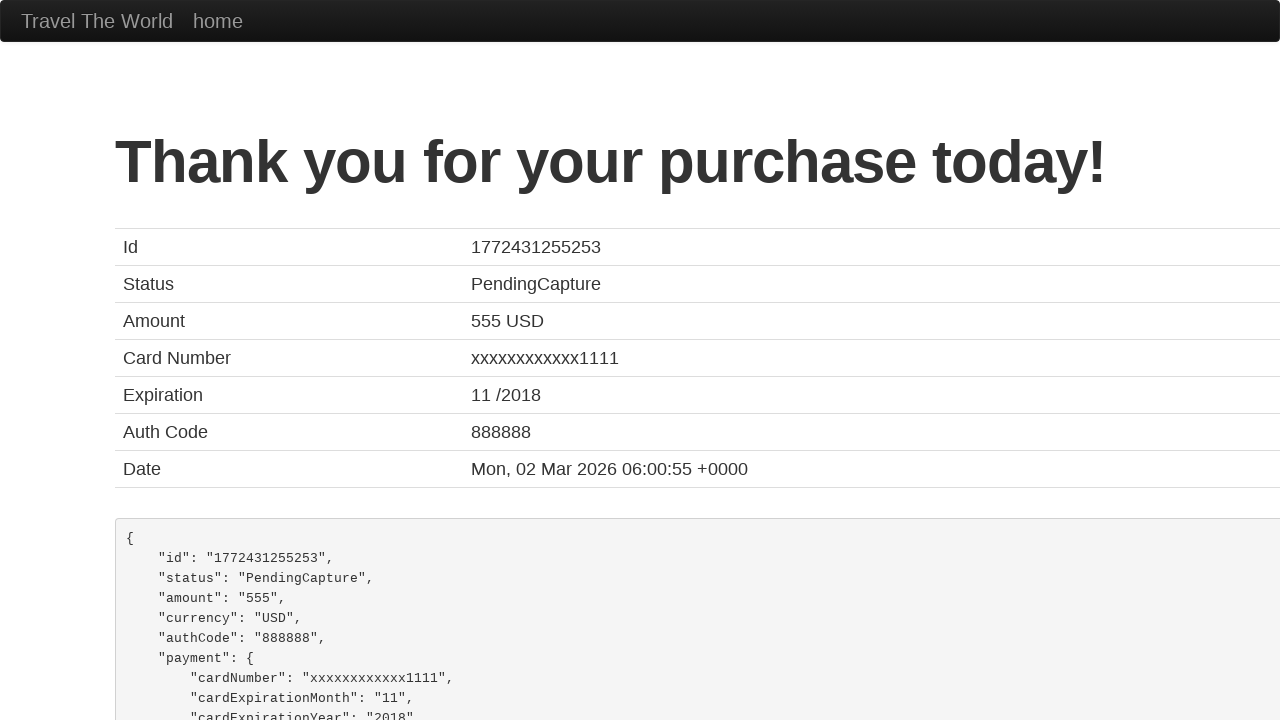

Verified purchase total of 555 USD
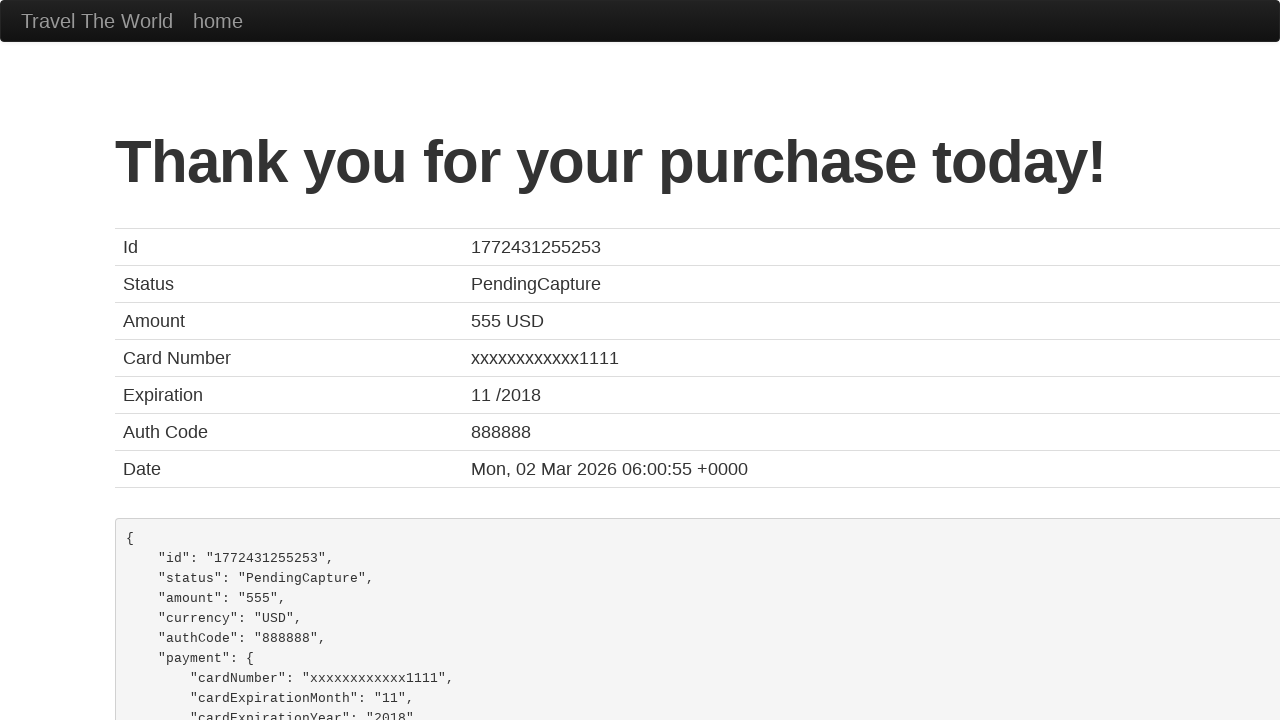

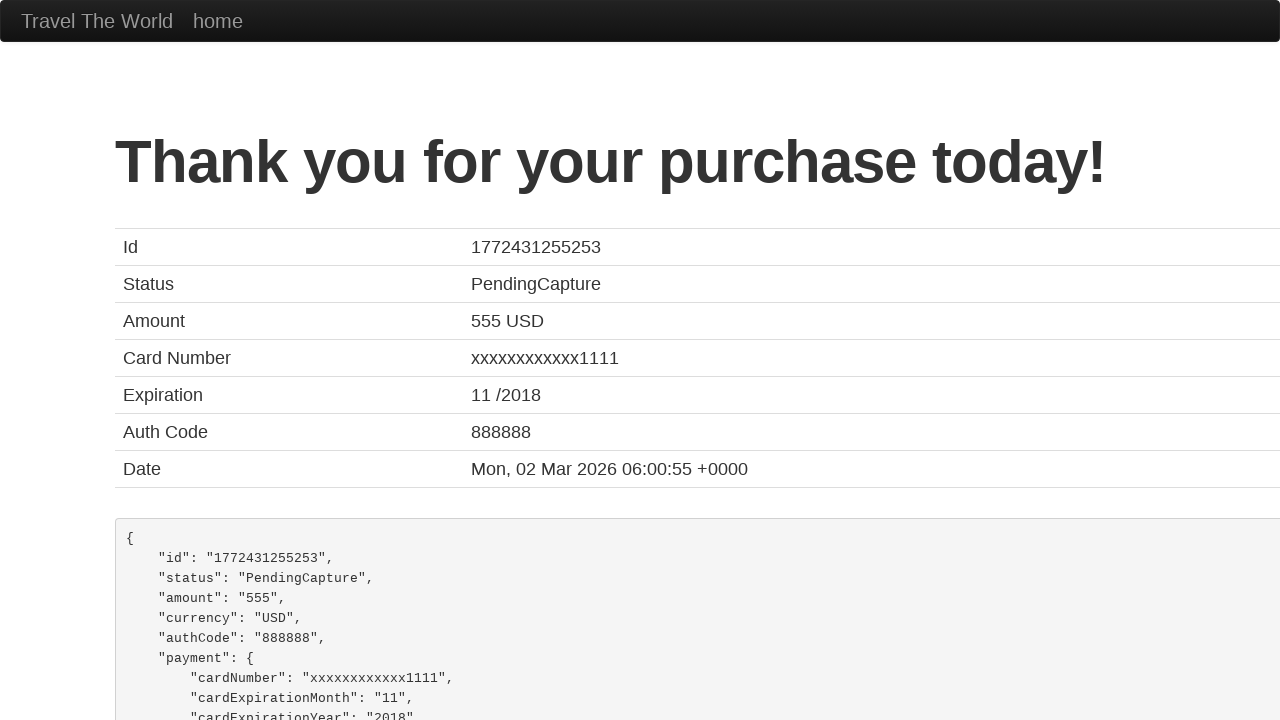